Tests a practice form by filling out personal information including first name, last name, job title, selecting education level radio buttons, checking gender checkboxes, selecting years of experience, and submitting the form.

Starting URL: https://formy-project.herokuapp.com/form

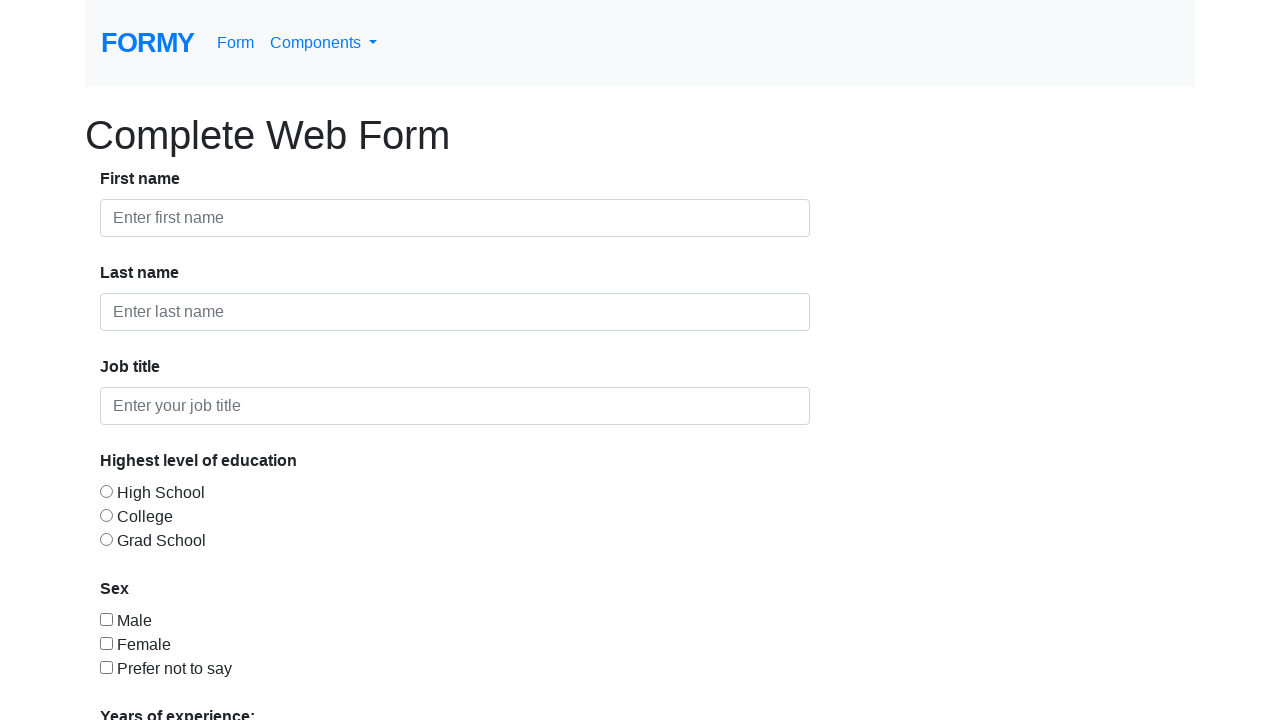

Filled first name field with 'Satya' on #first-name
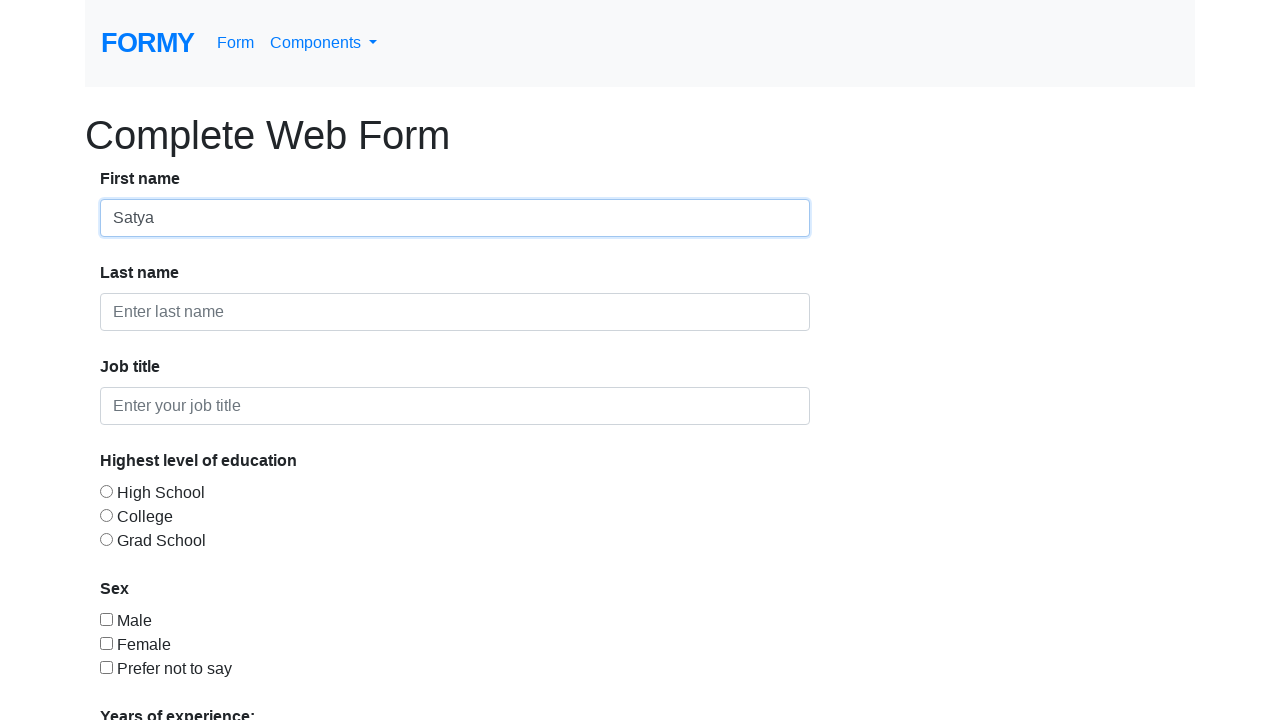

Filled last name field with 'Sree' on #last-name
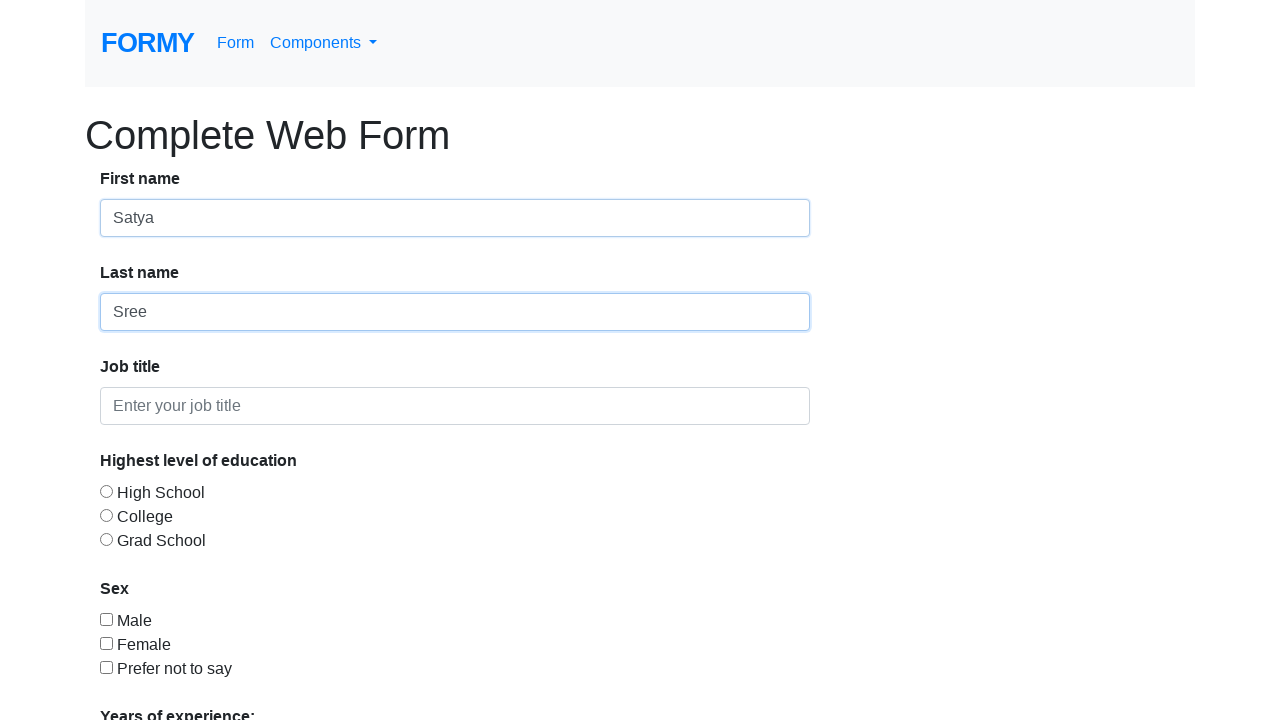

Filled job title field with 'Software Engineer' on #job-title
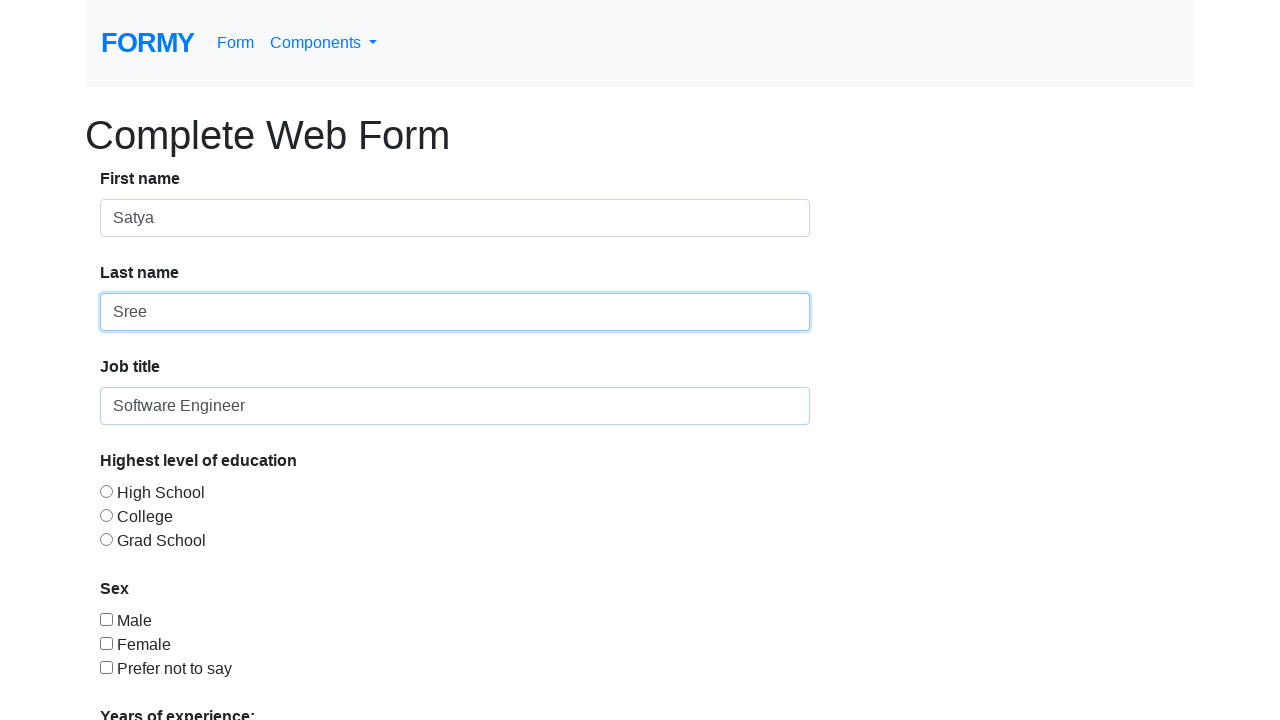

Selected High School education level at (106, 491) on #radio-button-1
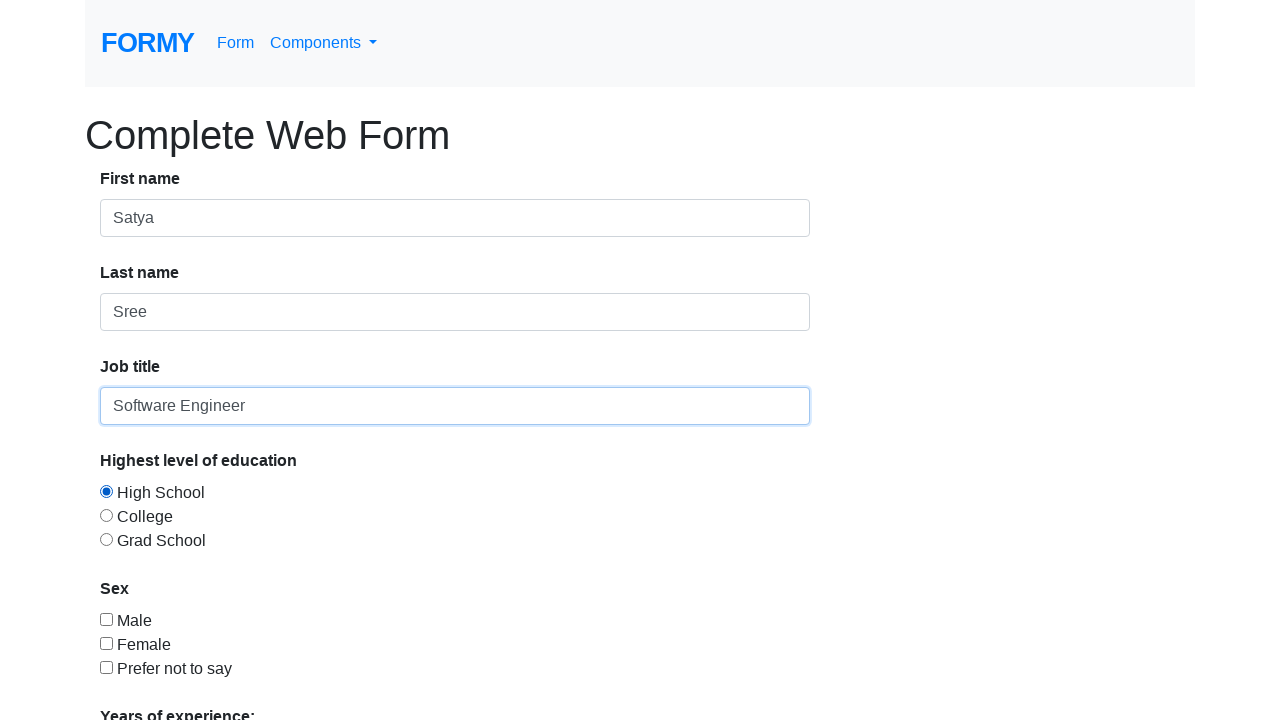

Selected College education level at (106, 515) on #radio-button-2
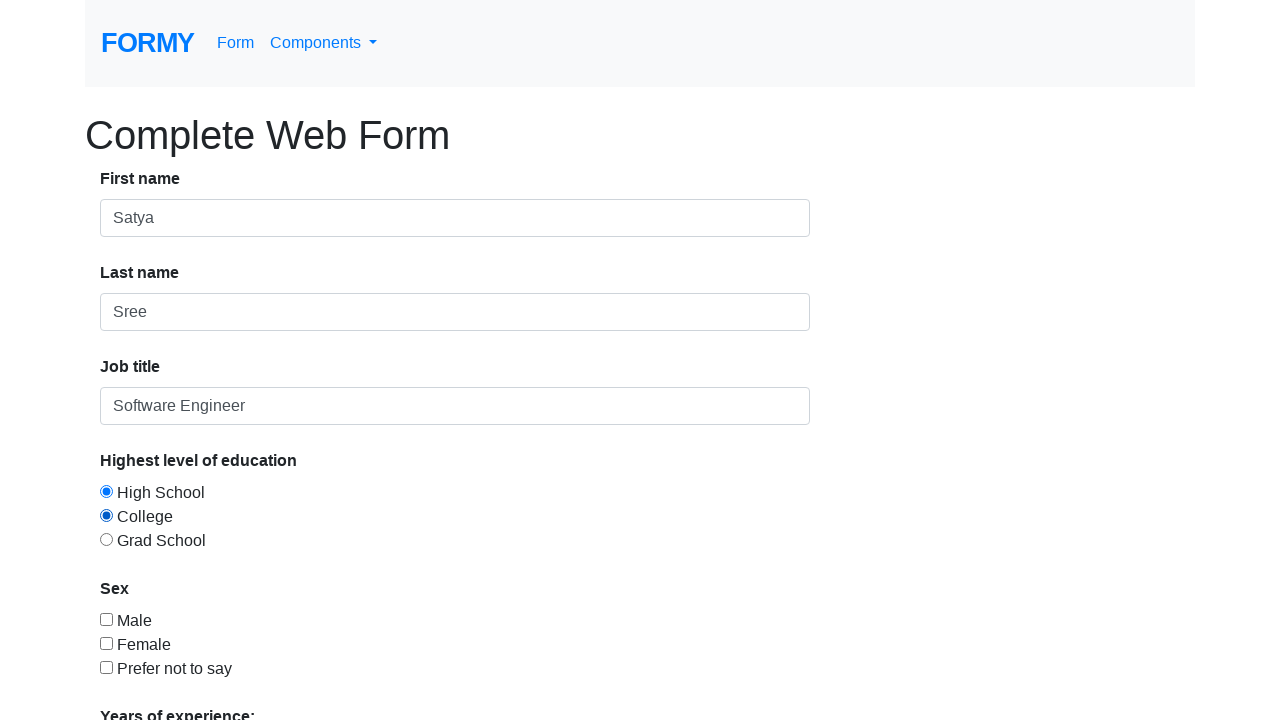

Selected Grad School education level at (106, 539) on #radio-button-3
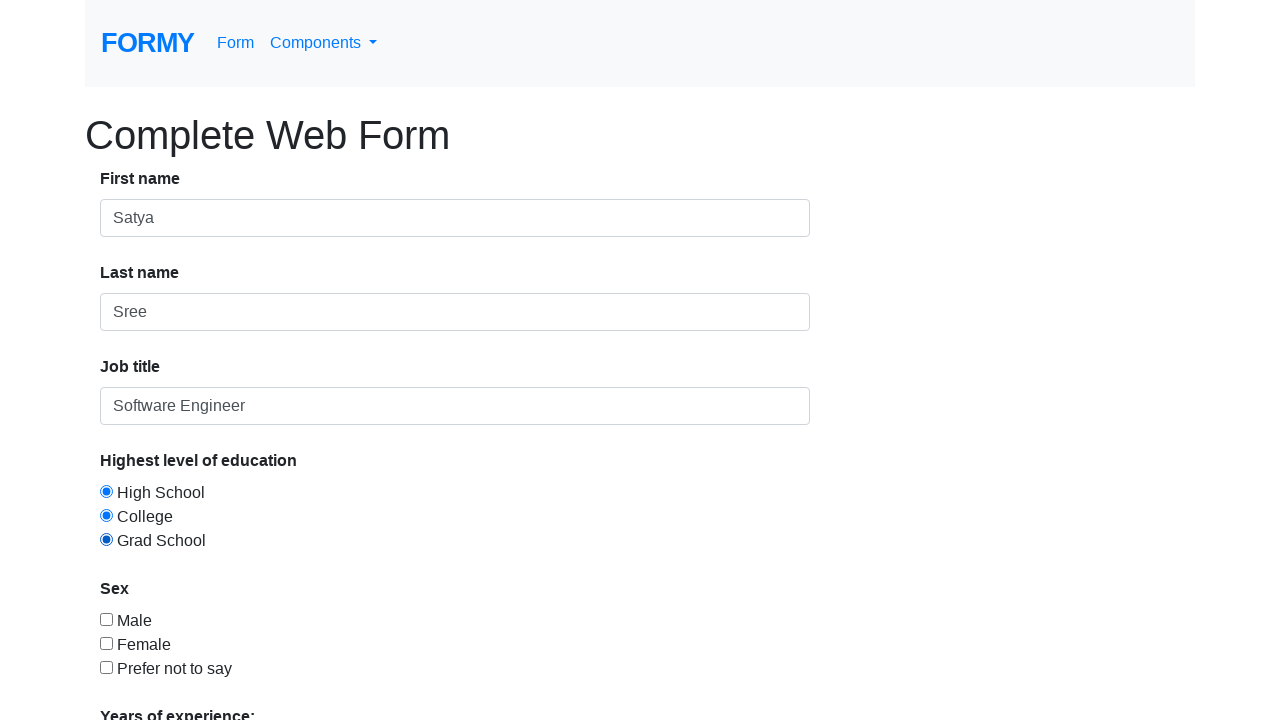

Checked Male gender checkbox at (106, 619) on #checkbox-1
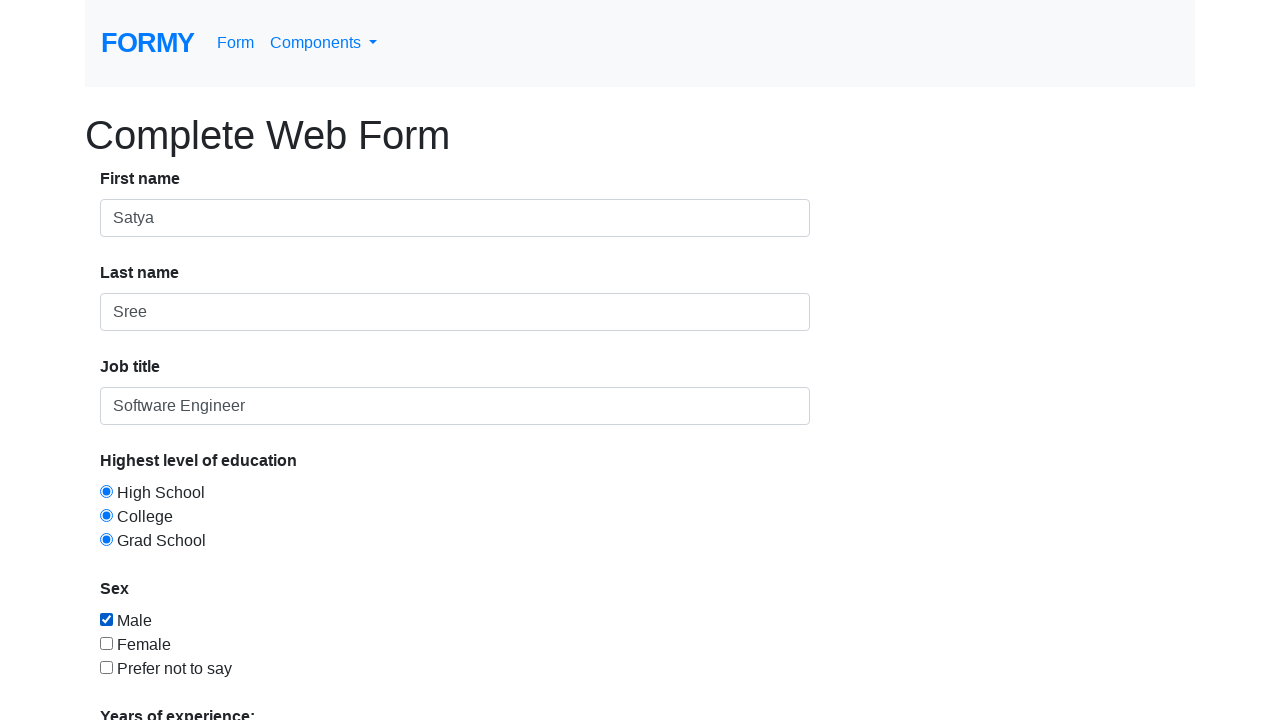

Checked Female gender checkbox at (106, 643) on #checkbox-2
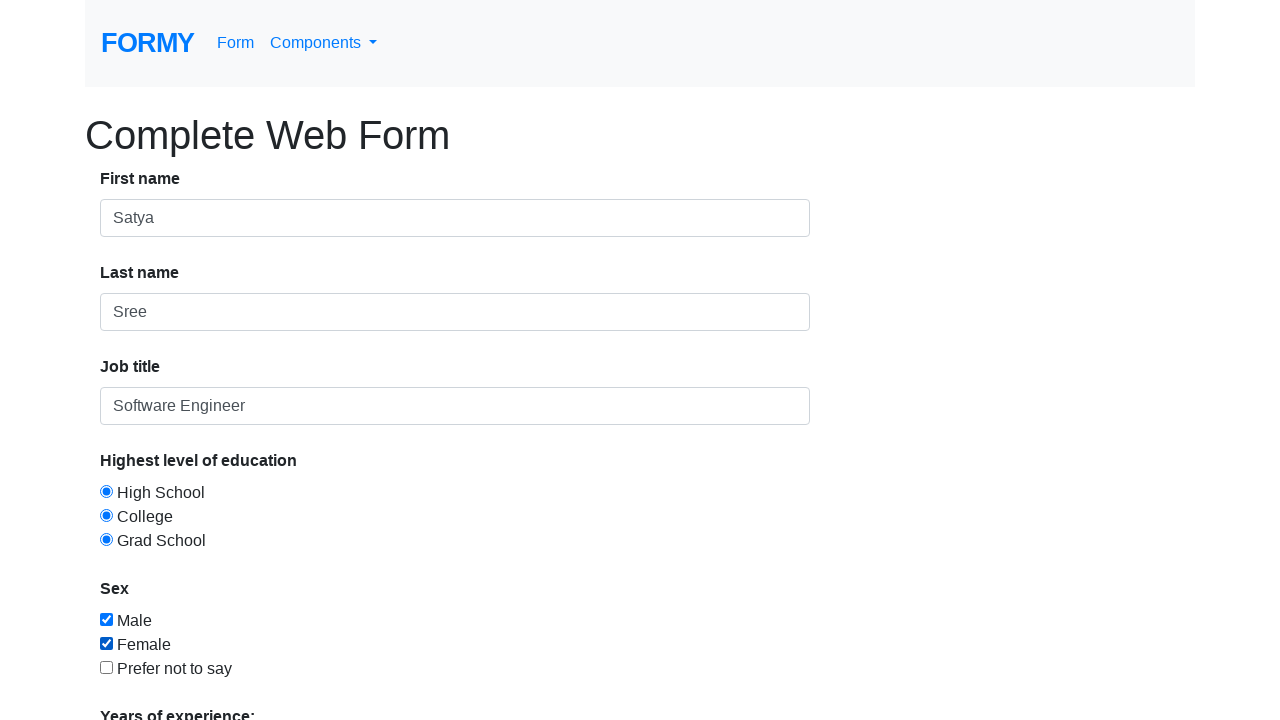

Checked Prefer not to say gender checkbox at (106, 667) on #checkbox-3
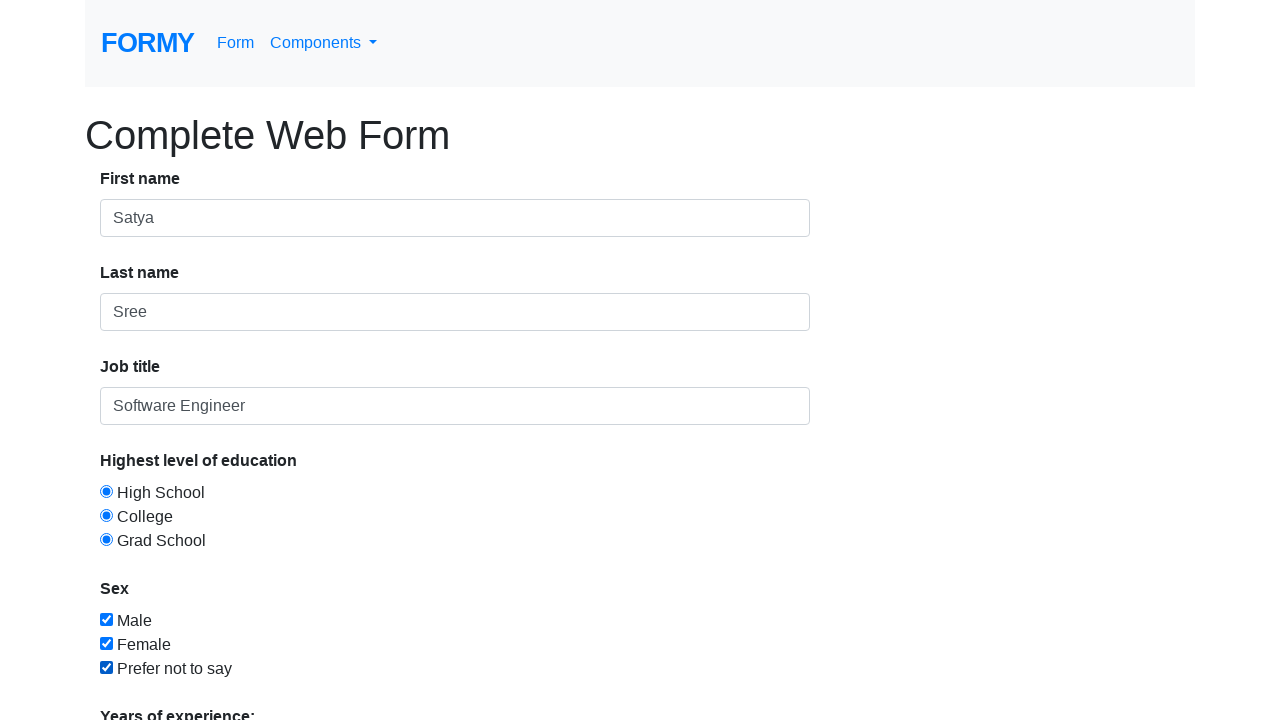

Opened years of experience dropdown menu at (270, 519) on #select-menu
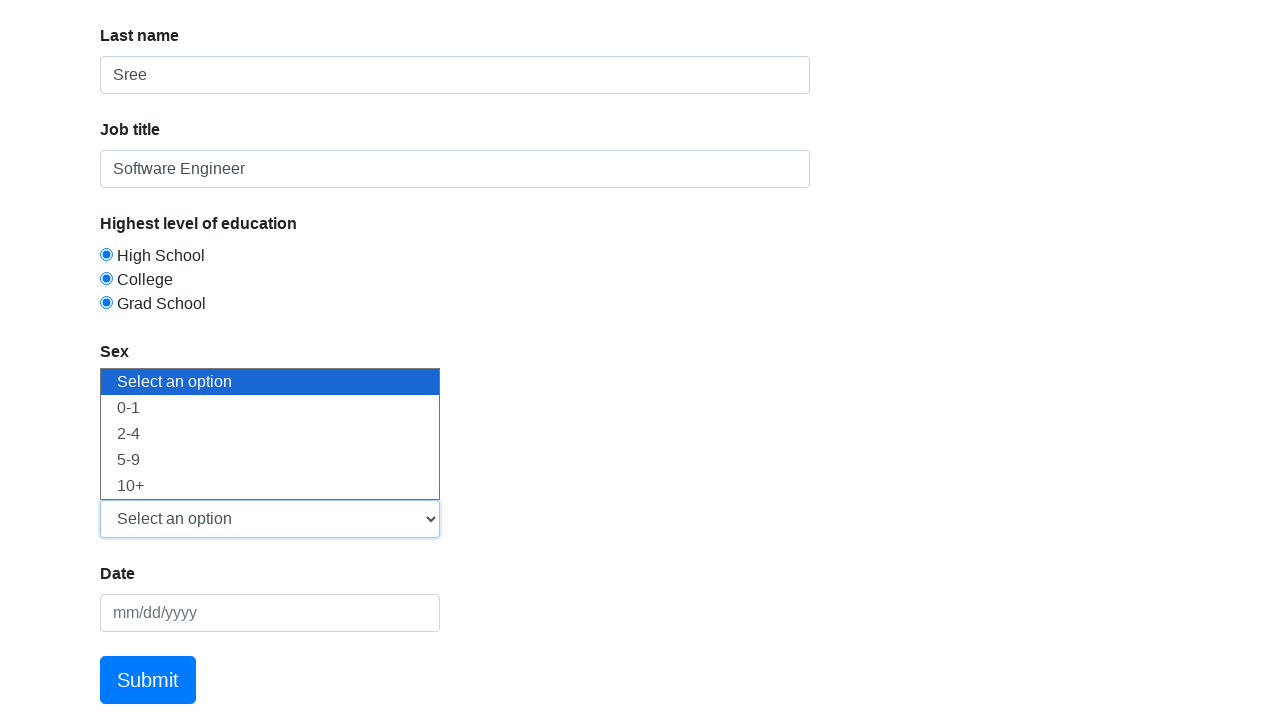

Pressed ArrowDown in dropdown (first time)
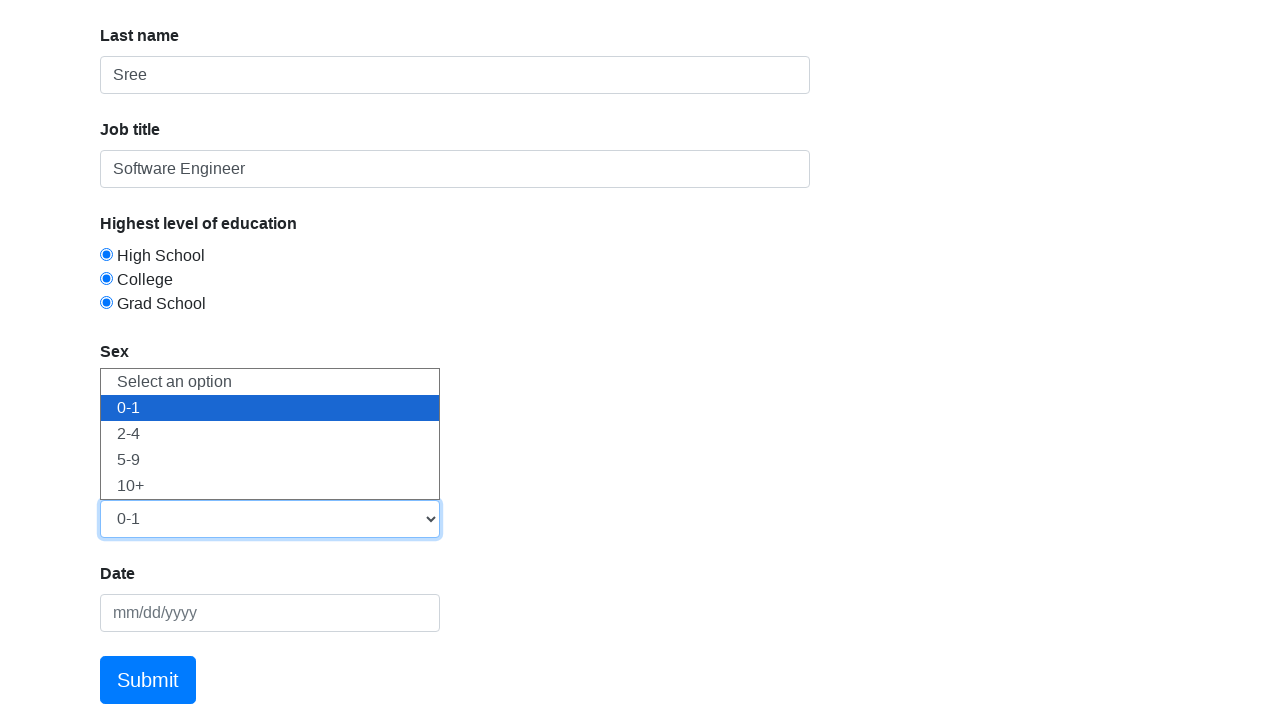

Pressed ArrowDown in dropdown (second time)
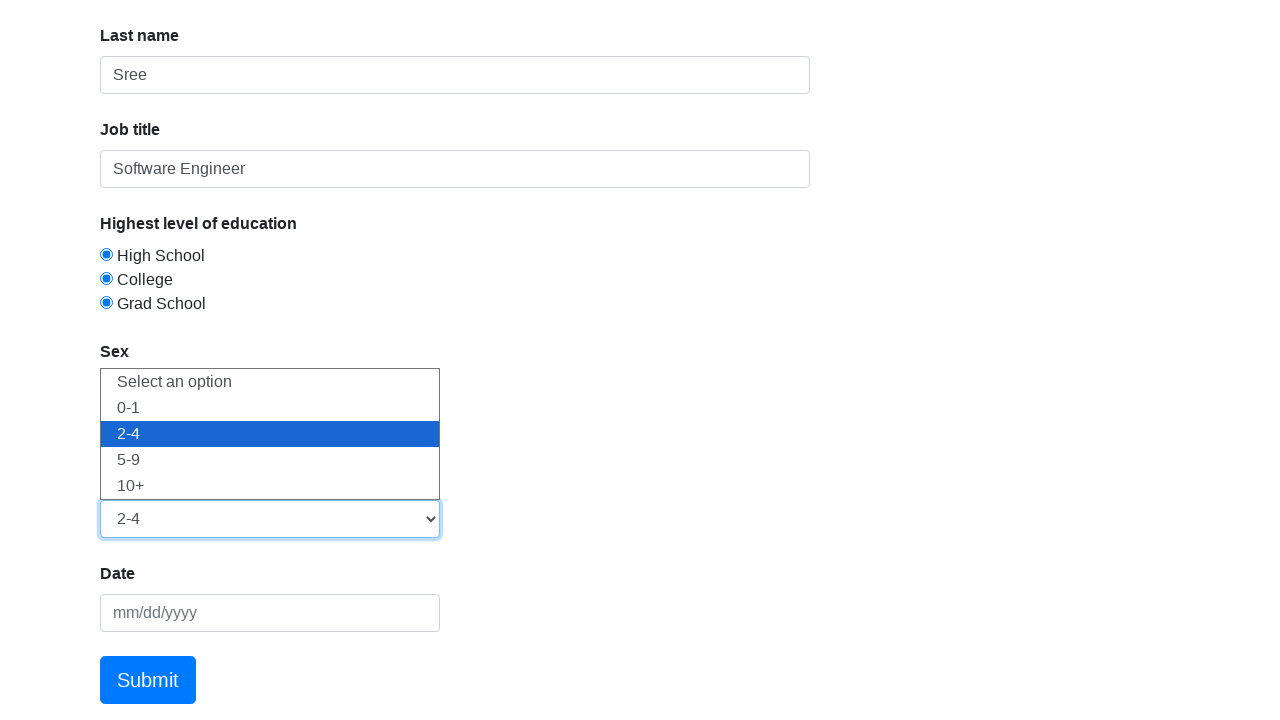

Pressed ArrowDown in dropdown (third time)
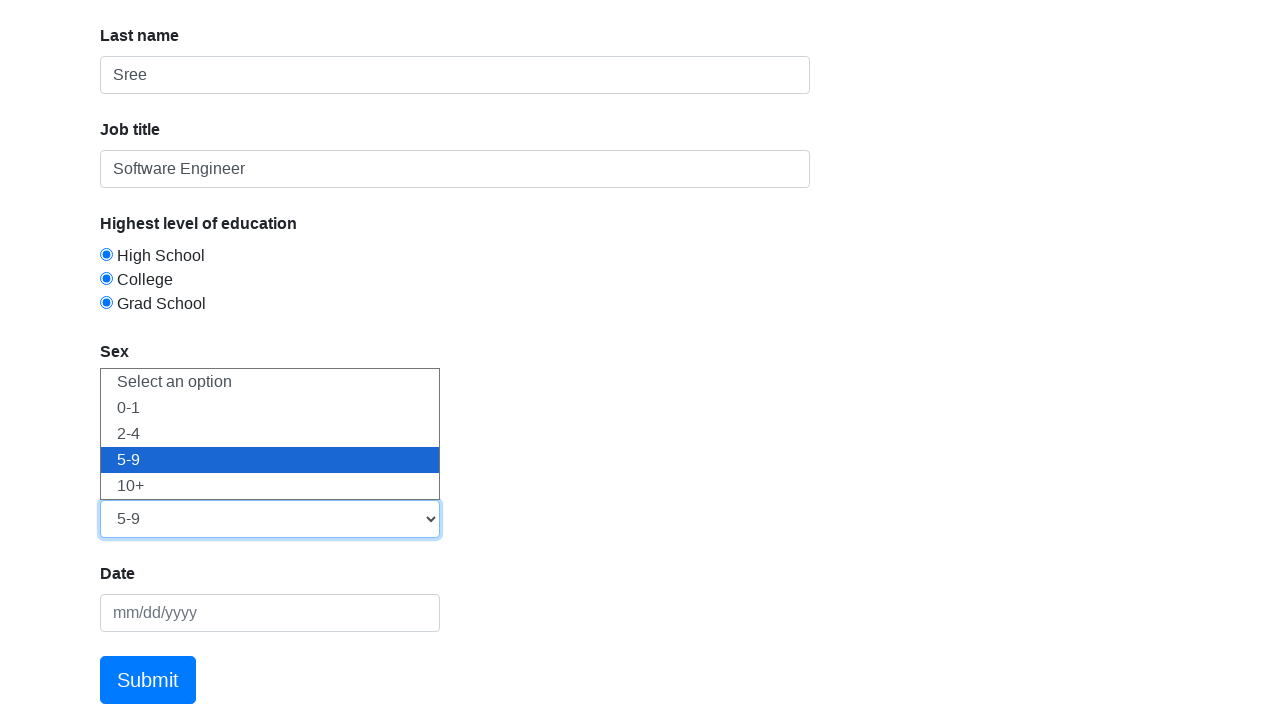

Pressed Enter to confirm years of experience selection
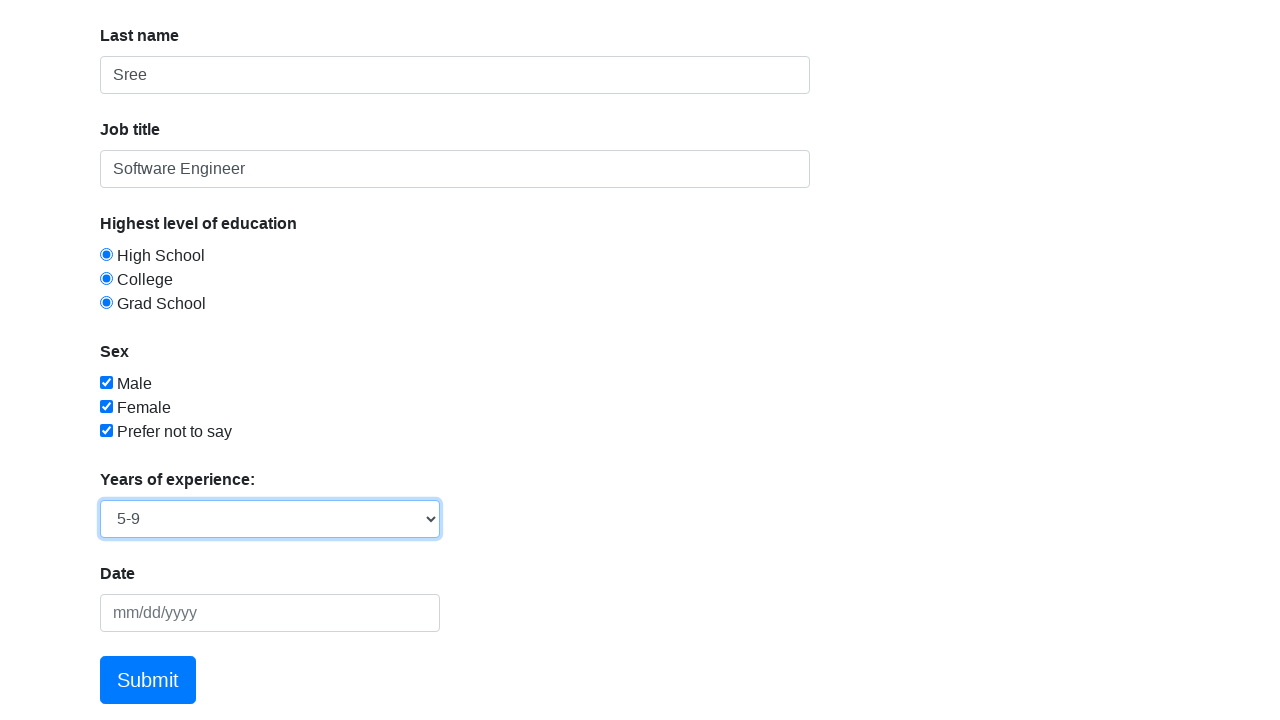

Clicked submit button to submit form at (148, 680) on a[role='button']
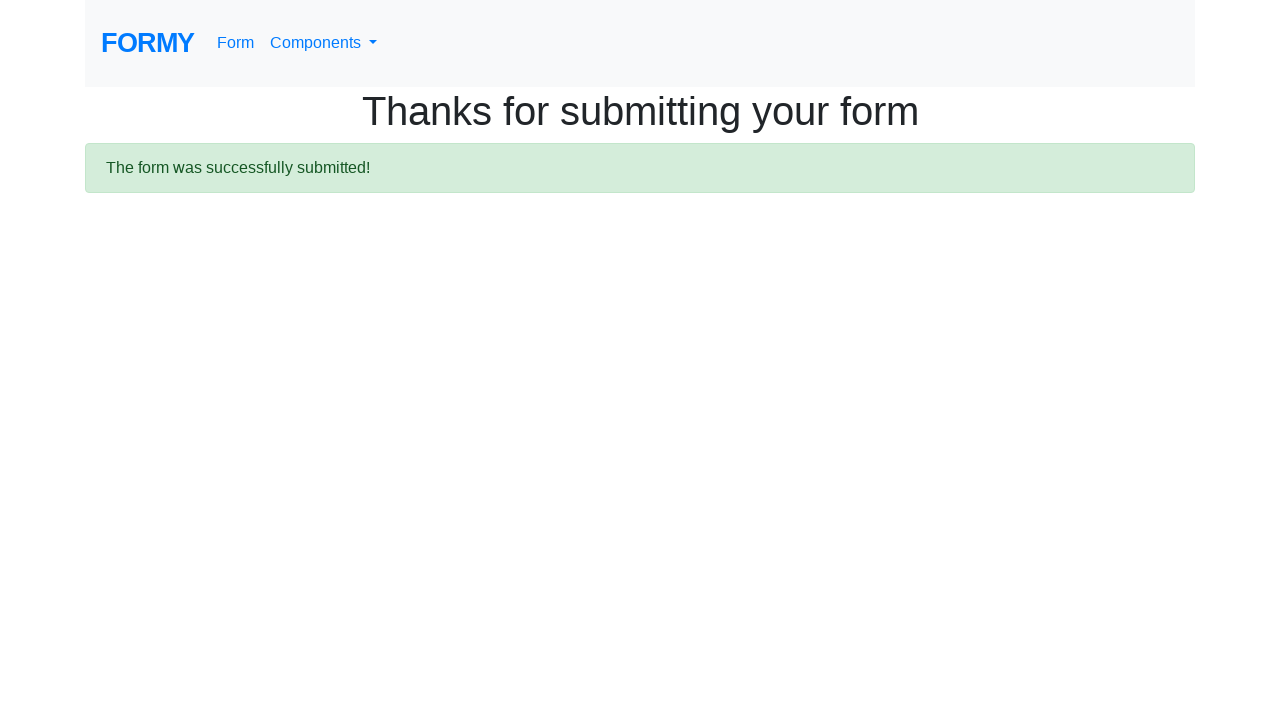

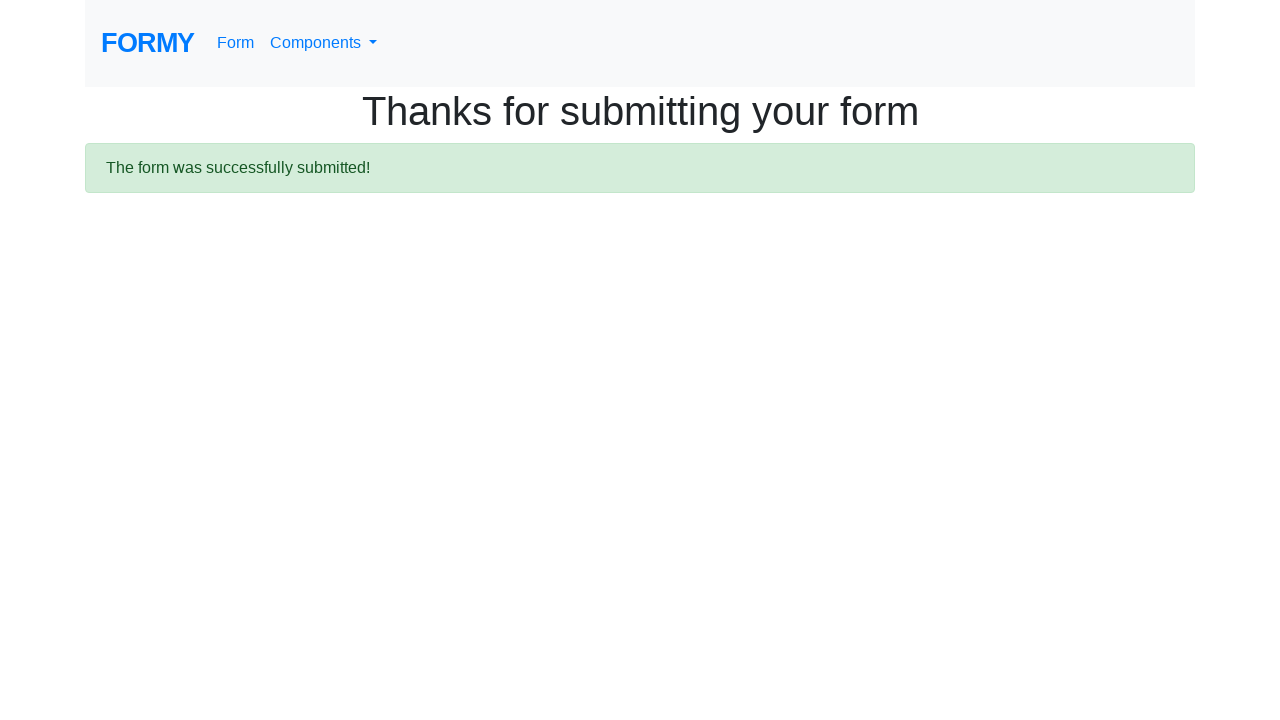